Tests that todo data persists after page reload

Starting URL: https://demo.playwright.dev/todomvc

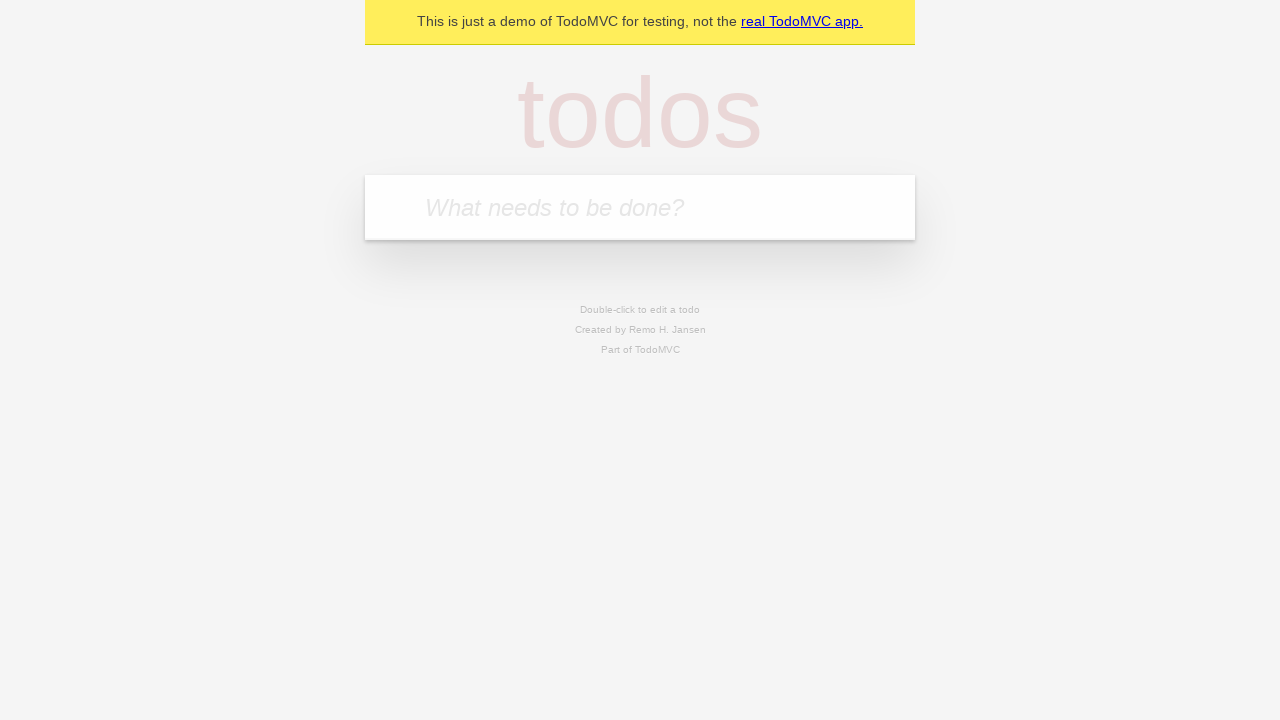

Filled todo input with 'buy some cheese' on internal:attr=[placeholder="What needs to be done?"i]
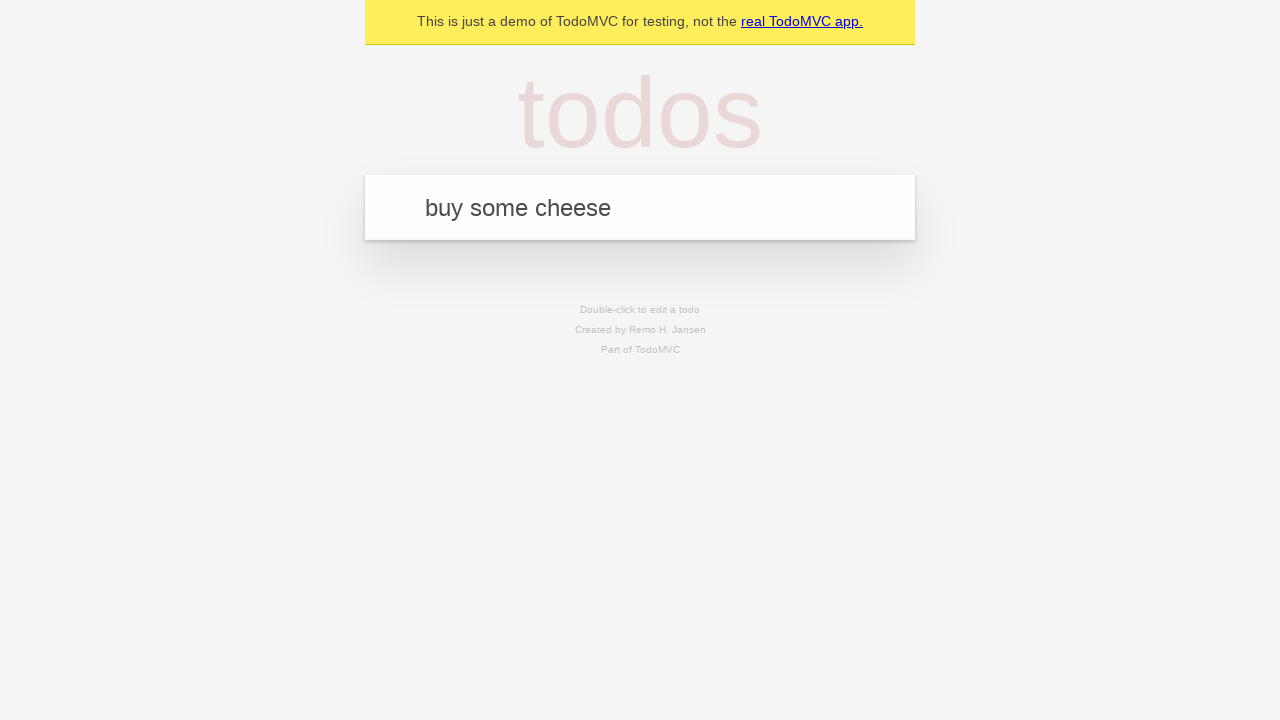

Pressed Enter to create first todo item on internal:attr=[placeholder="What needs to be done?"i]
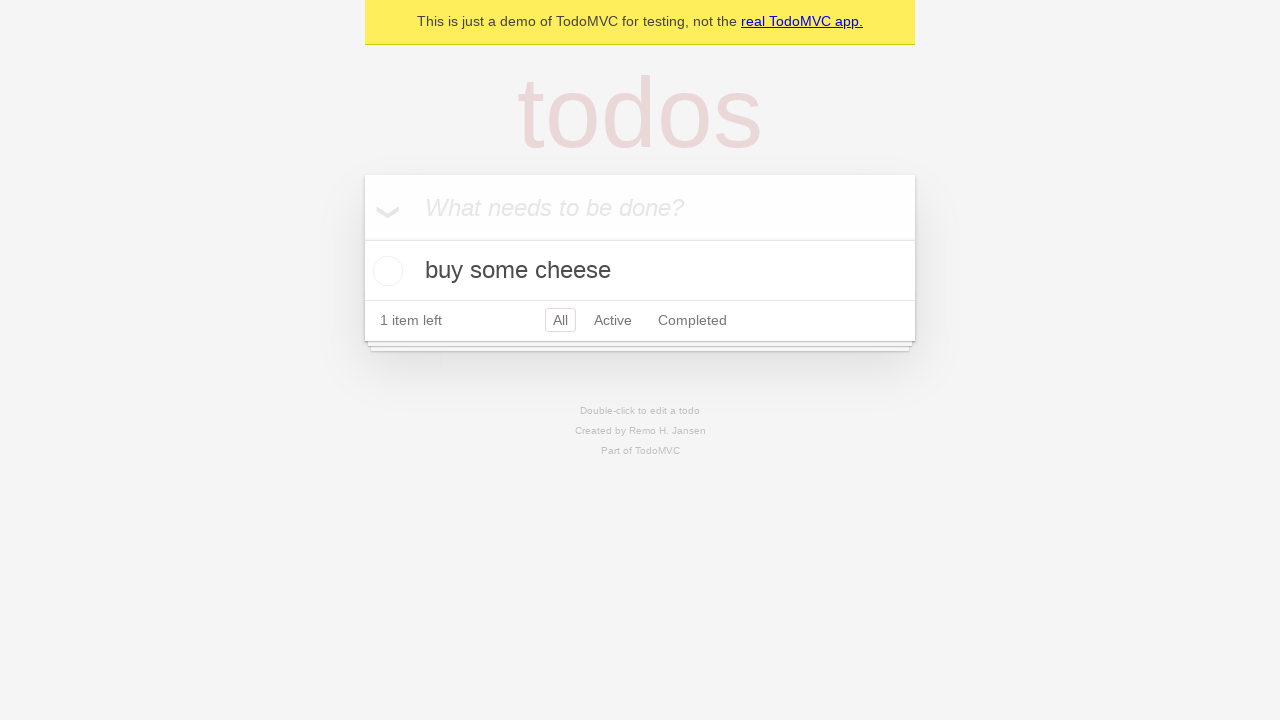

Filled todo input with 'feed the cat' on internal:attr=[placeholder="What needs to be done?"i]
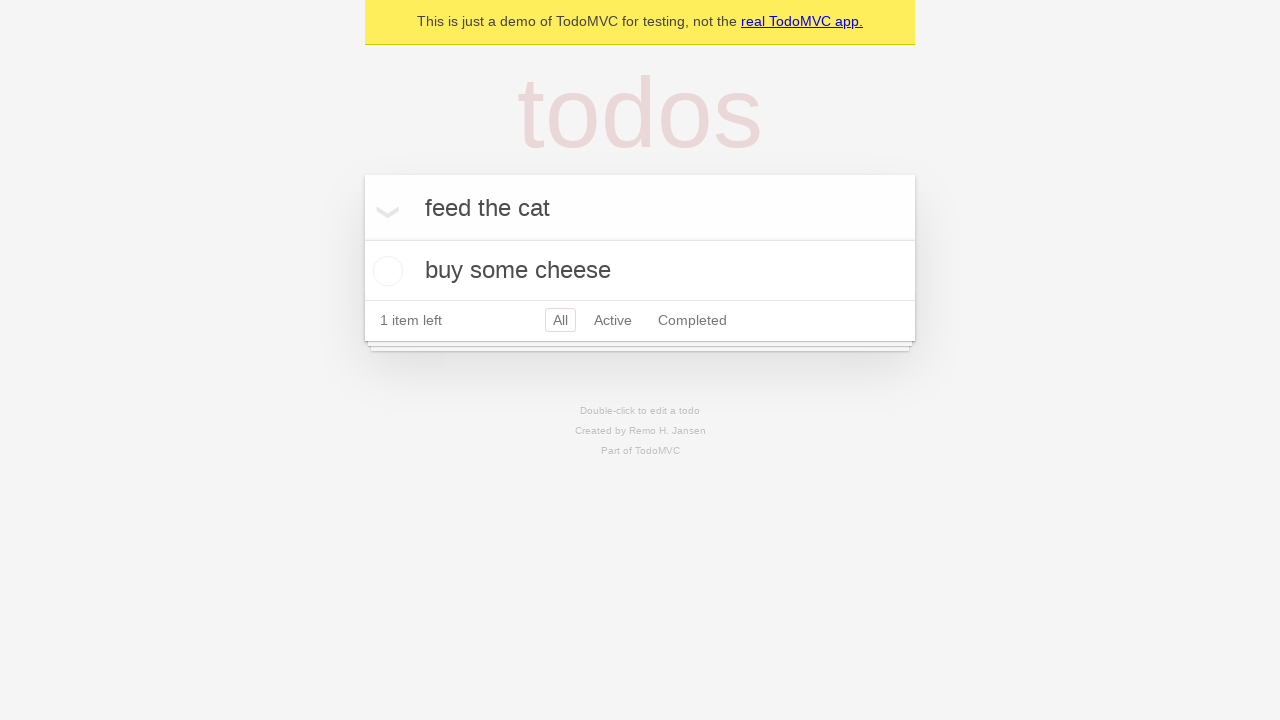

Pressed Enter to create second todo item on internal:attr=[placeholder="What needs to be done?"i]
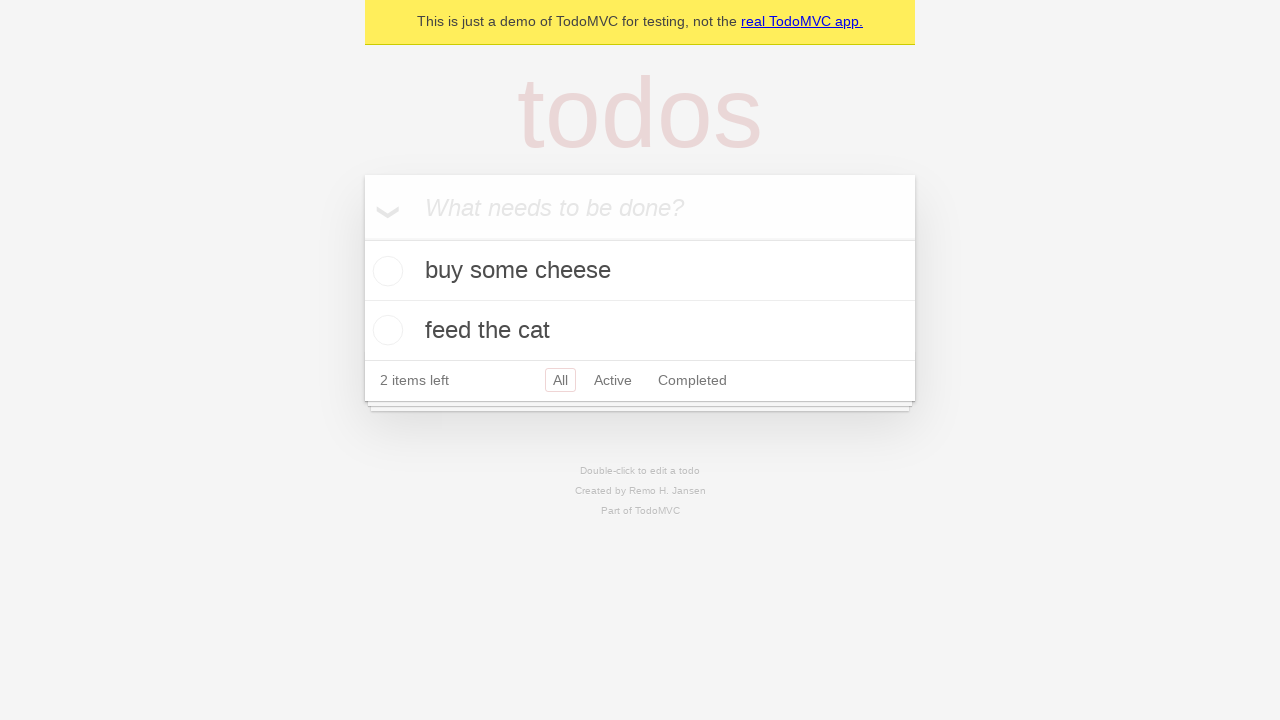

Checked first todo item at (385, 271) on internal:testid=[data-testid="todo-item"s] >> nth=0 >> internal:role=checkbox
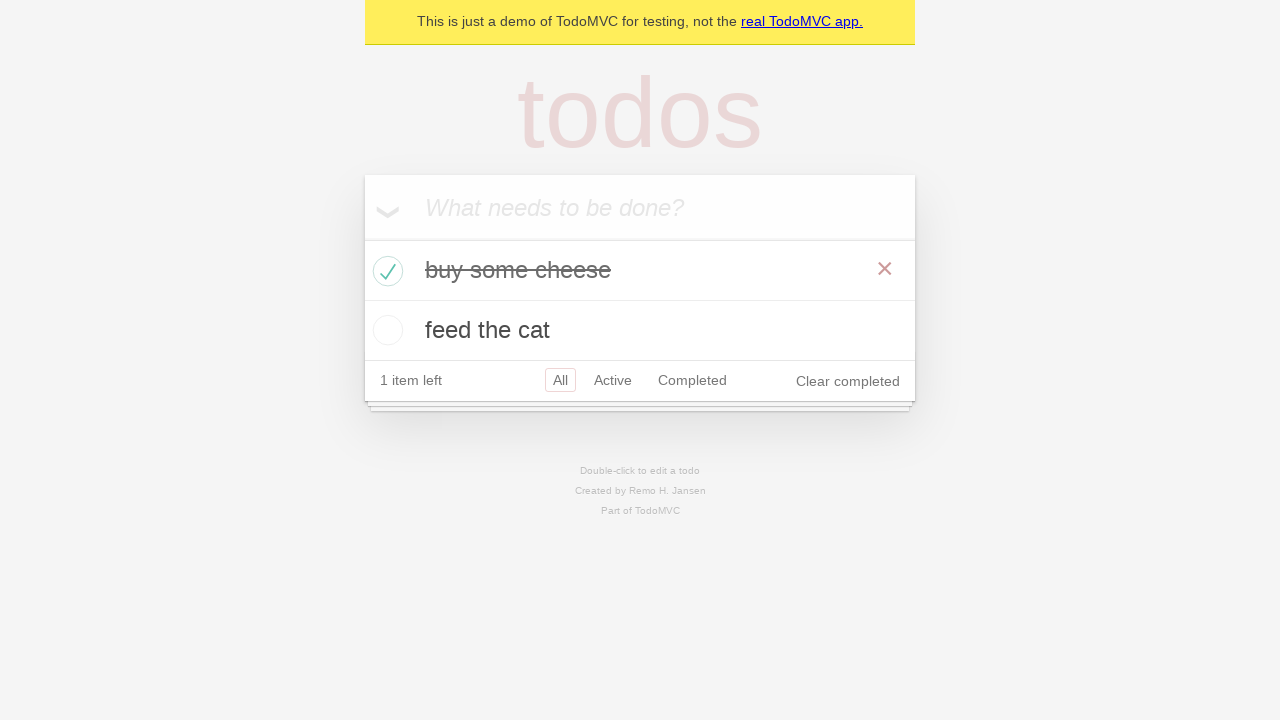

Reloaded the page to test data persistence
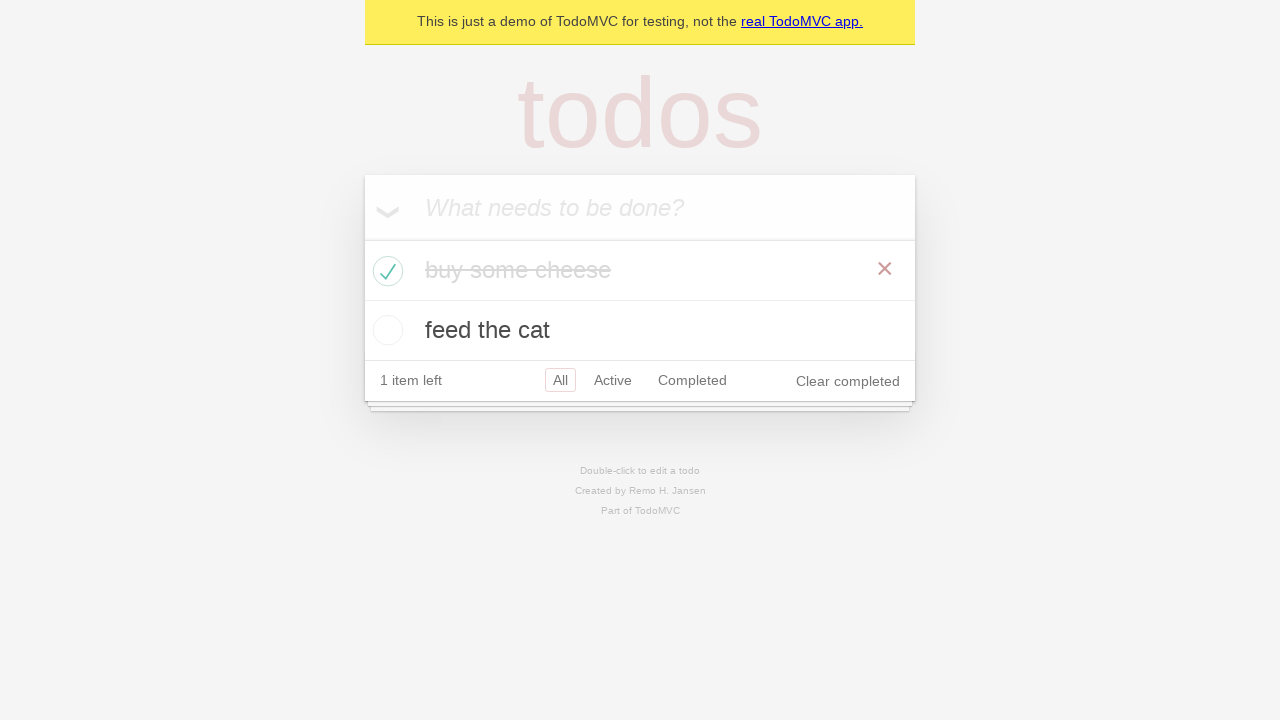

Todo items loaded after page reload
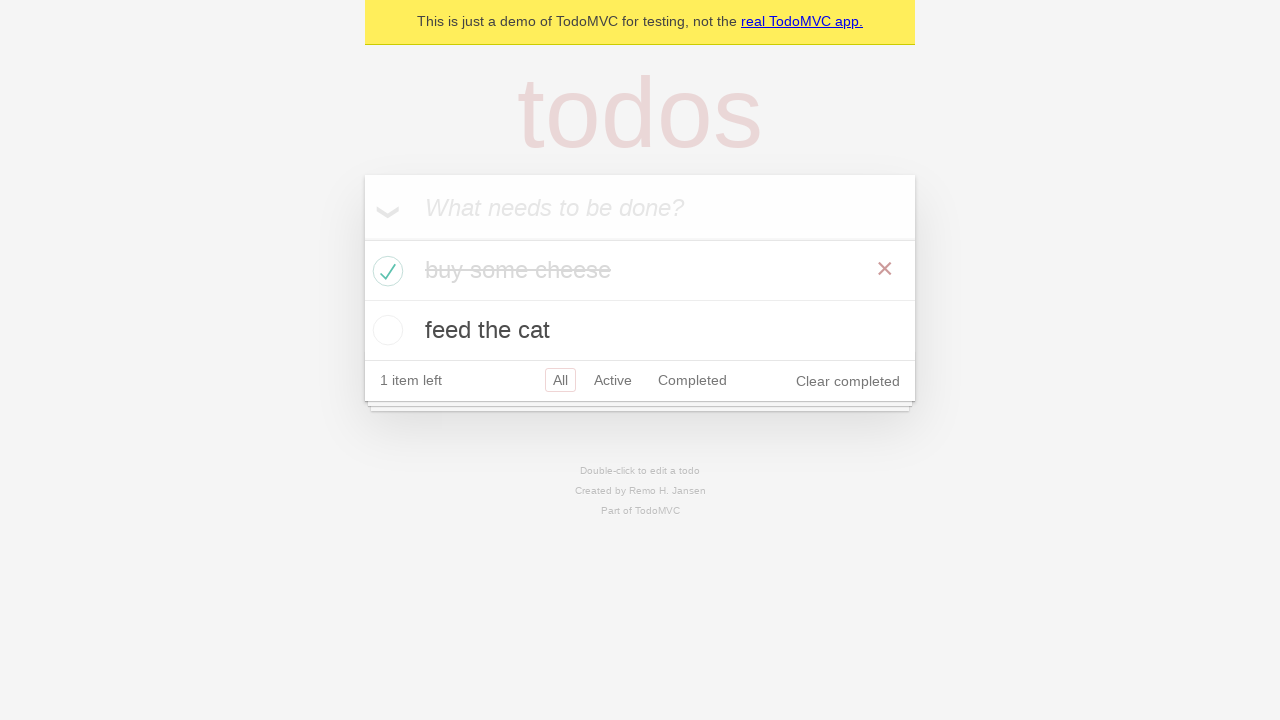

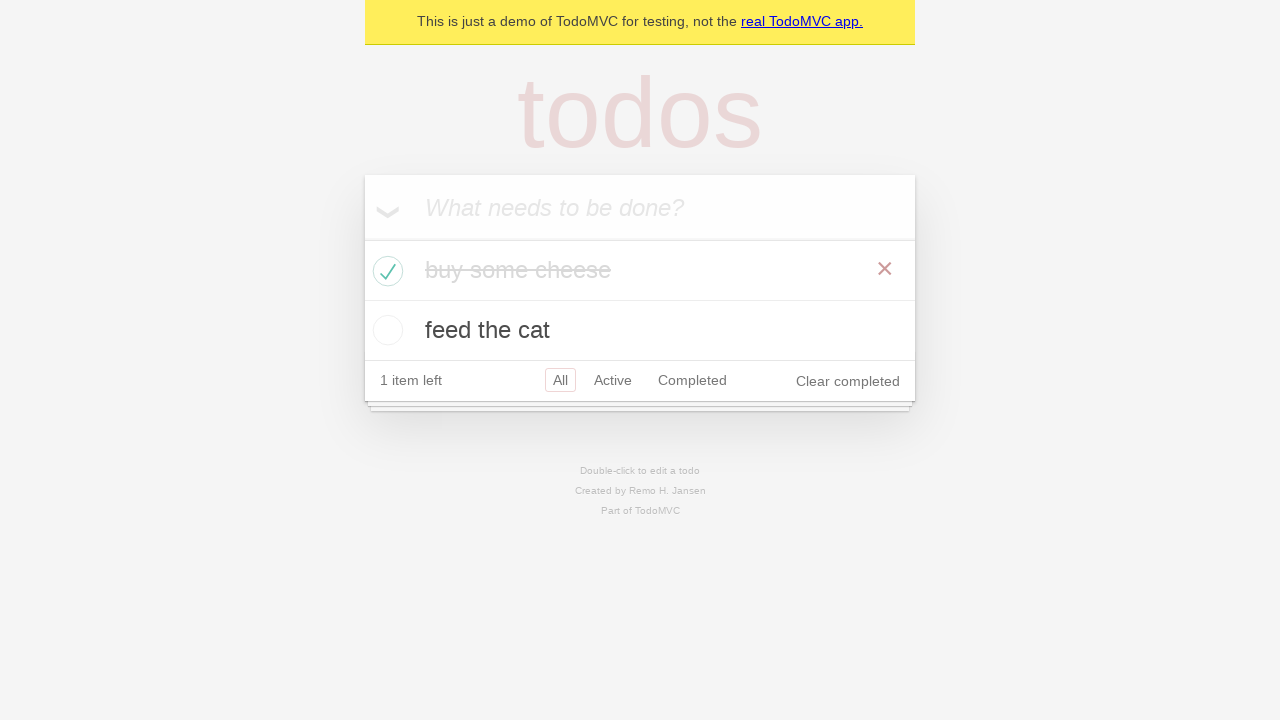